Fills out a simple form with personal information (first name, last name, city, country) and submits it, then handles the resulting alert dialog

Starting URL: http://suninjuly.github.io/simple_form_find_task.html

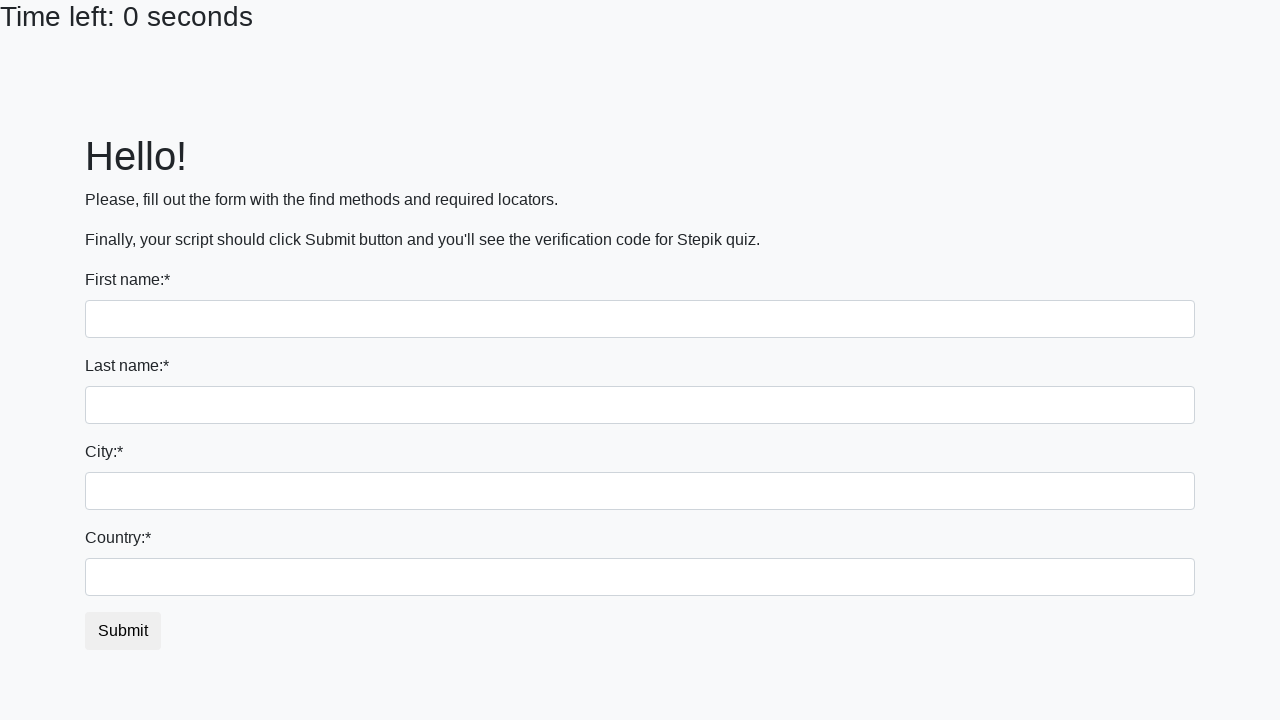

Filled first name field with 'Ivan' on input[name='first_name']
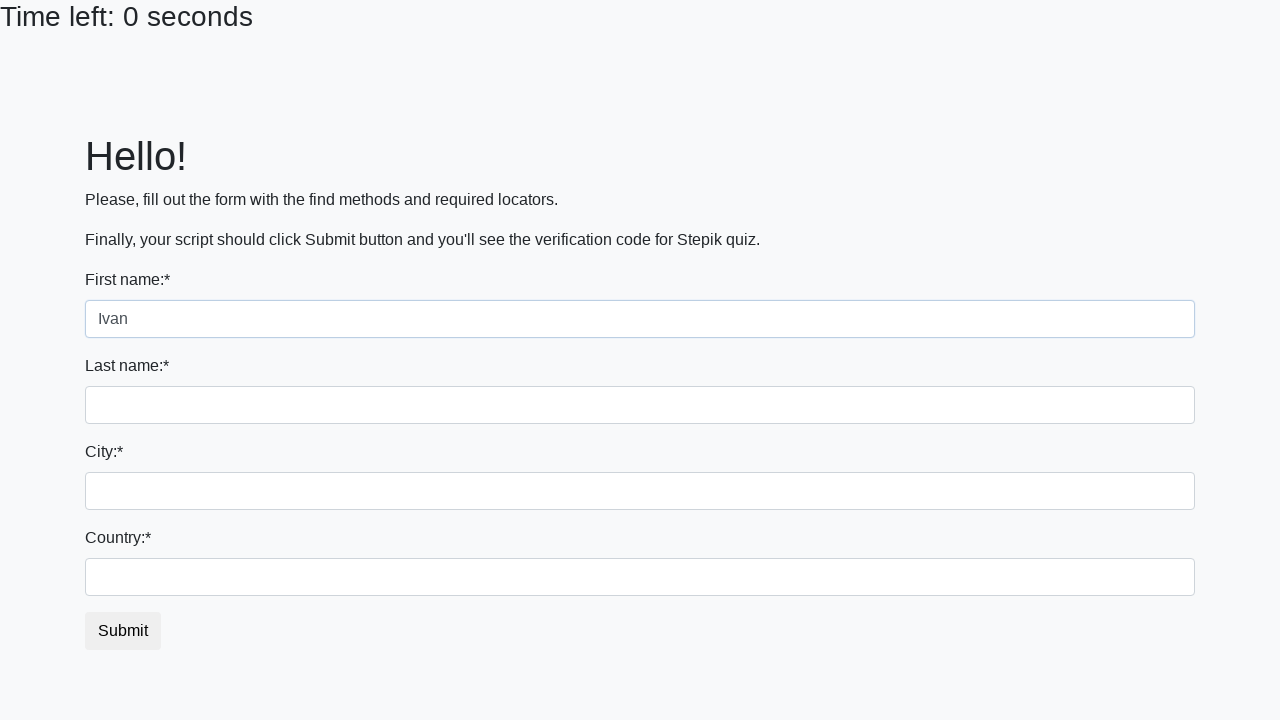

Filled last name field with 'Petrov' on input[name='last_name']
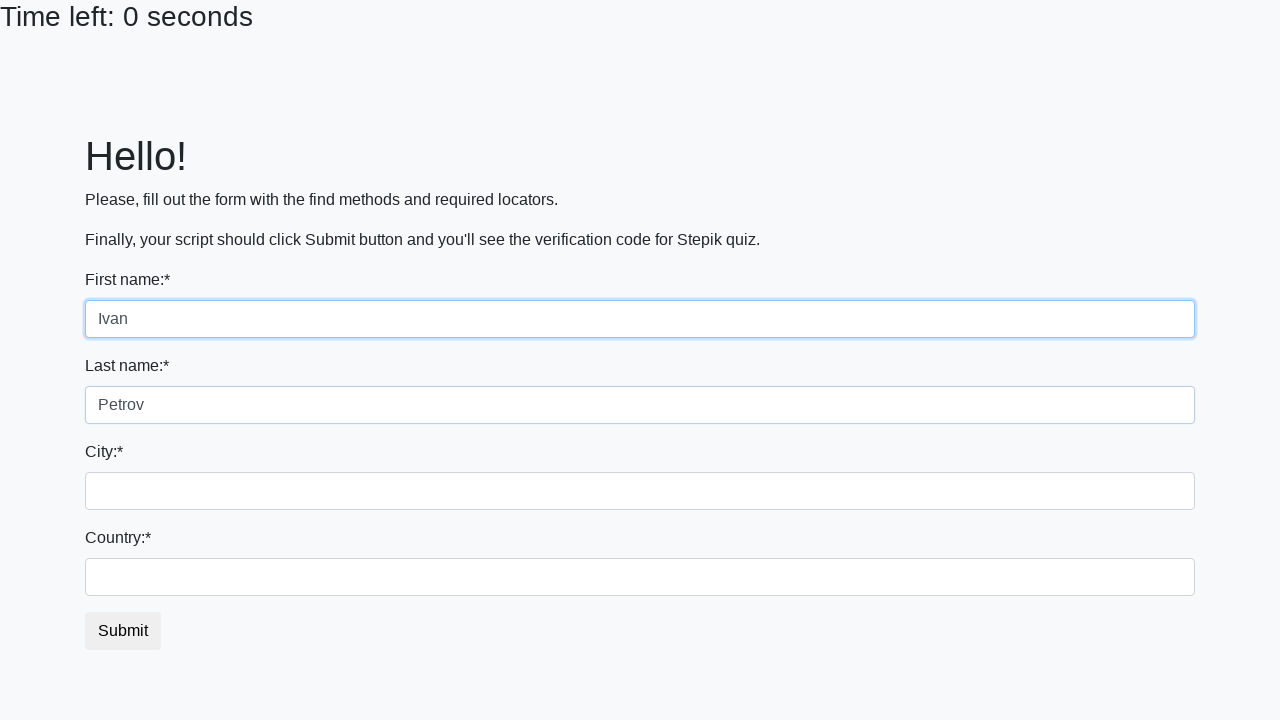

Filled city field with 'Smolensk' on input[name='firstname']
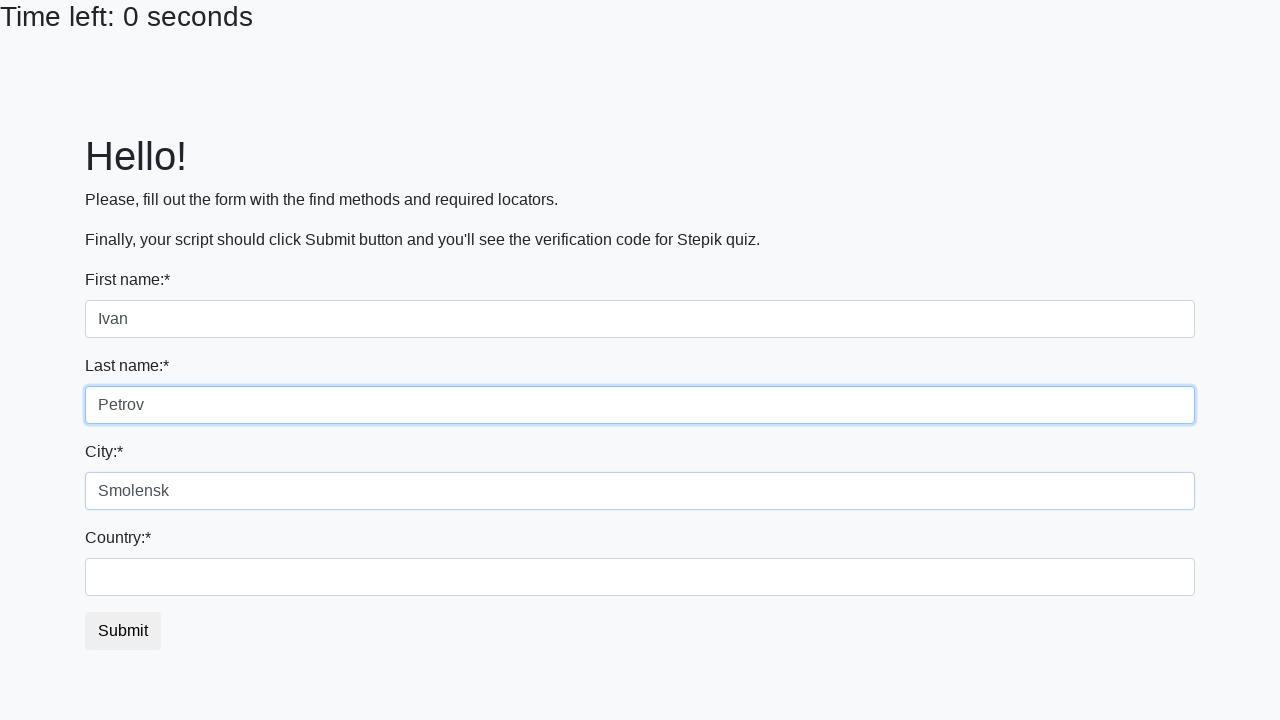

Filled country field with 'Russia' on #country
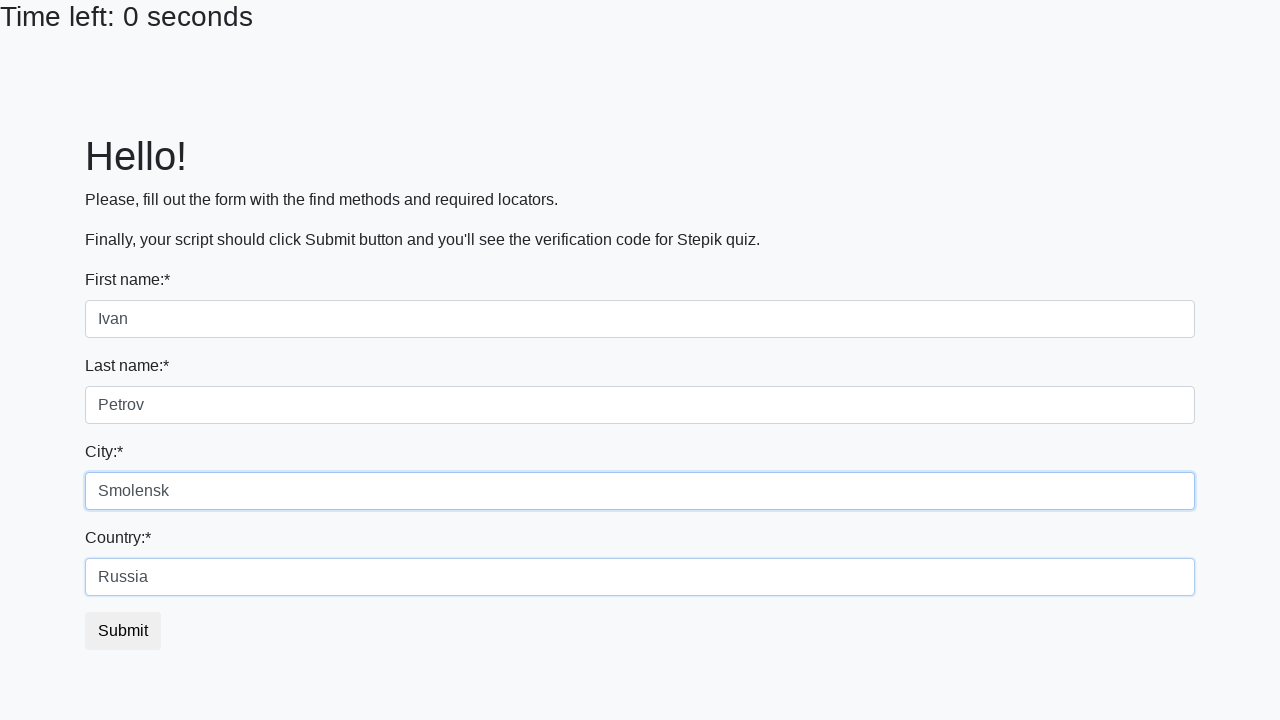

Clicked submit button at (123, 631) on button.btn
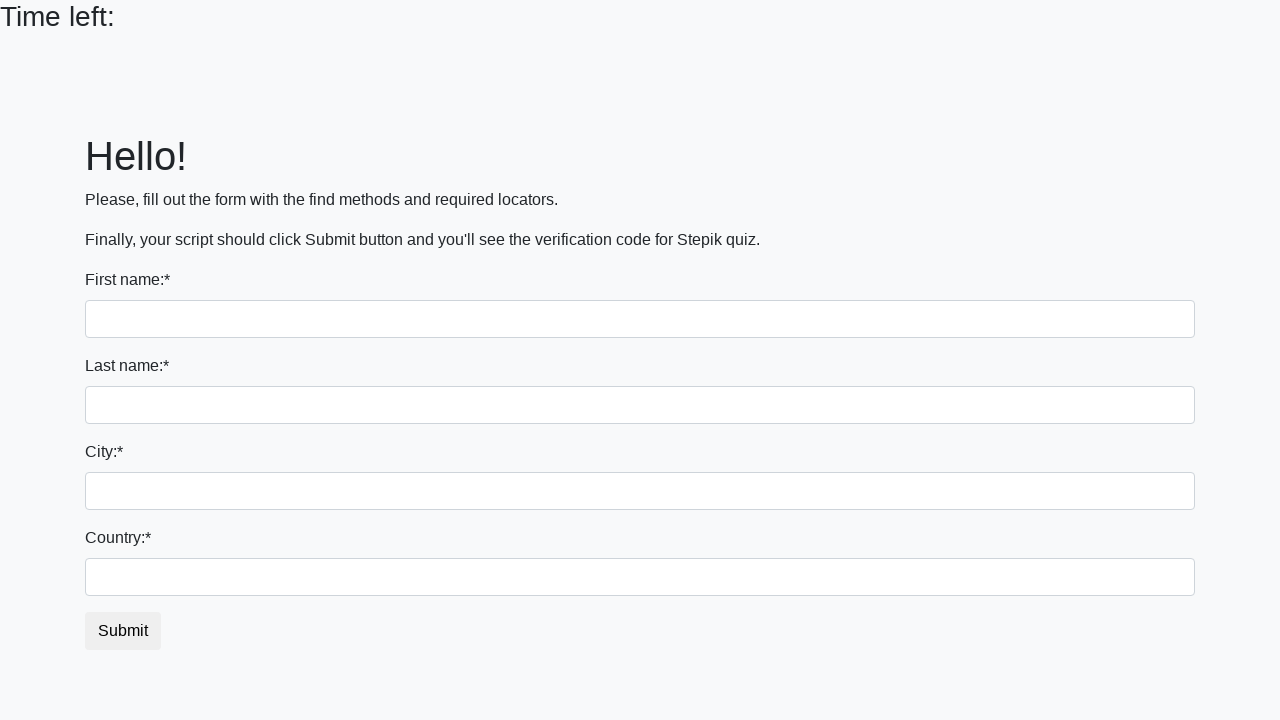

Set up dialog handler to accept alerts
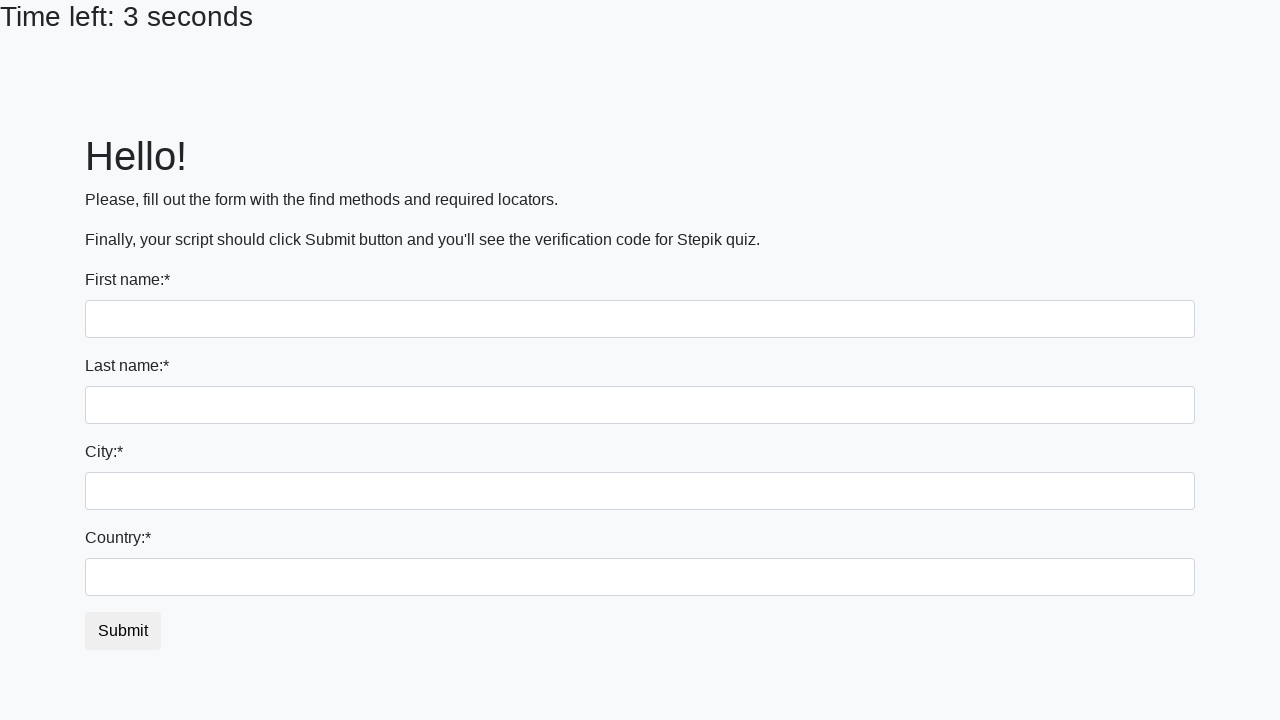

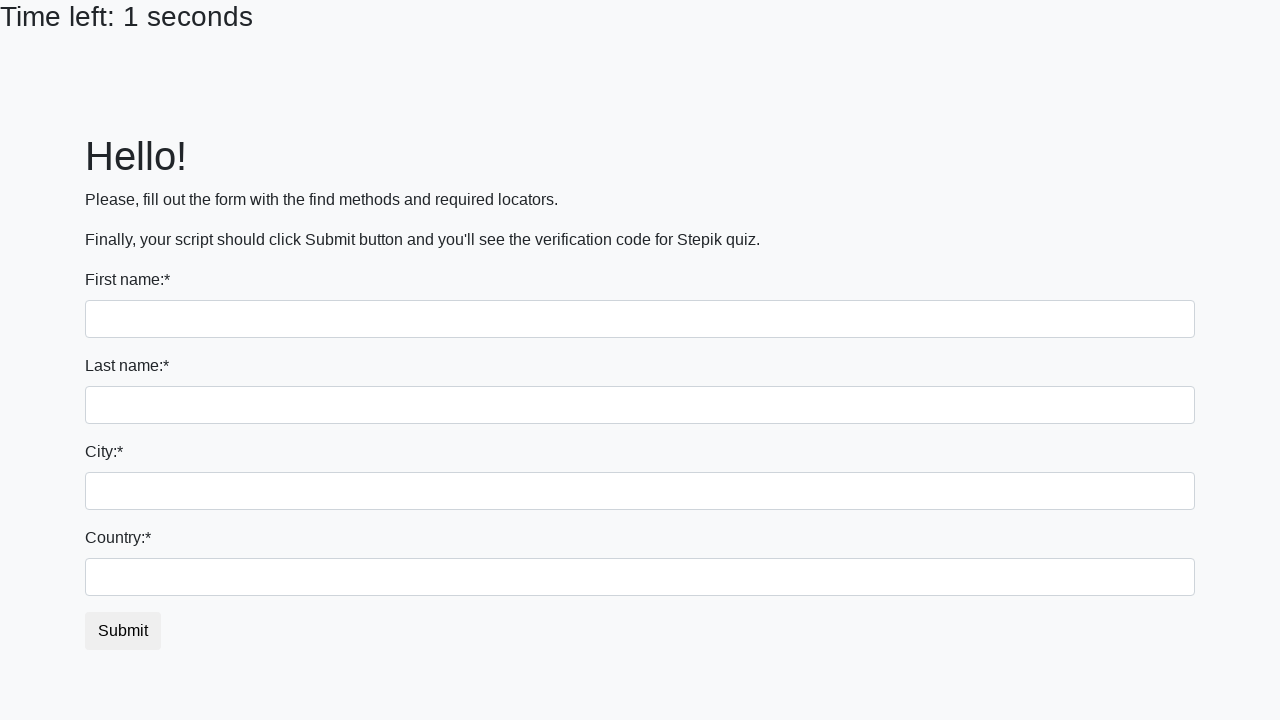